Tests basic browser navigation methods by visiting a contact form site, clicking on "Sample Forms" link, then testing back, forward, and refresh navigation actions.

Starting URL: https://www.mycontactform.com

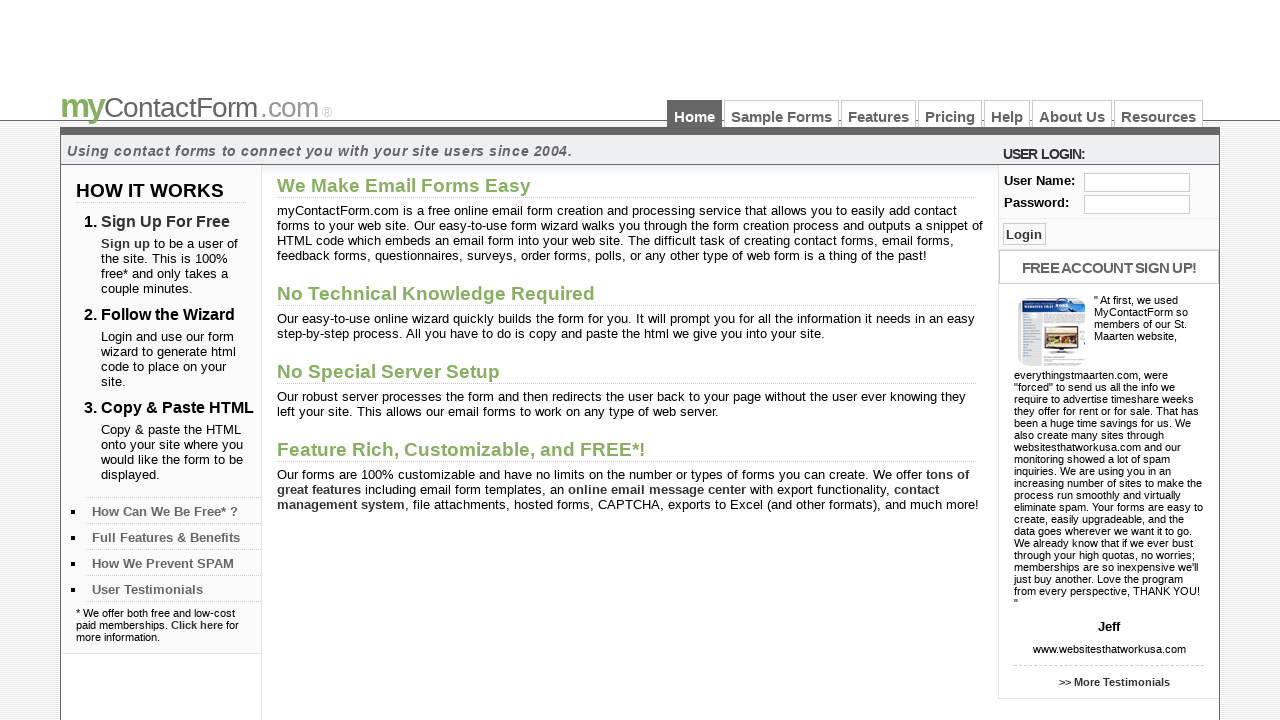

Set viewport size to 1920x1080
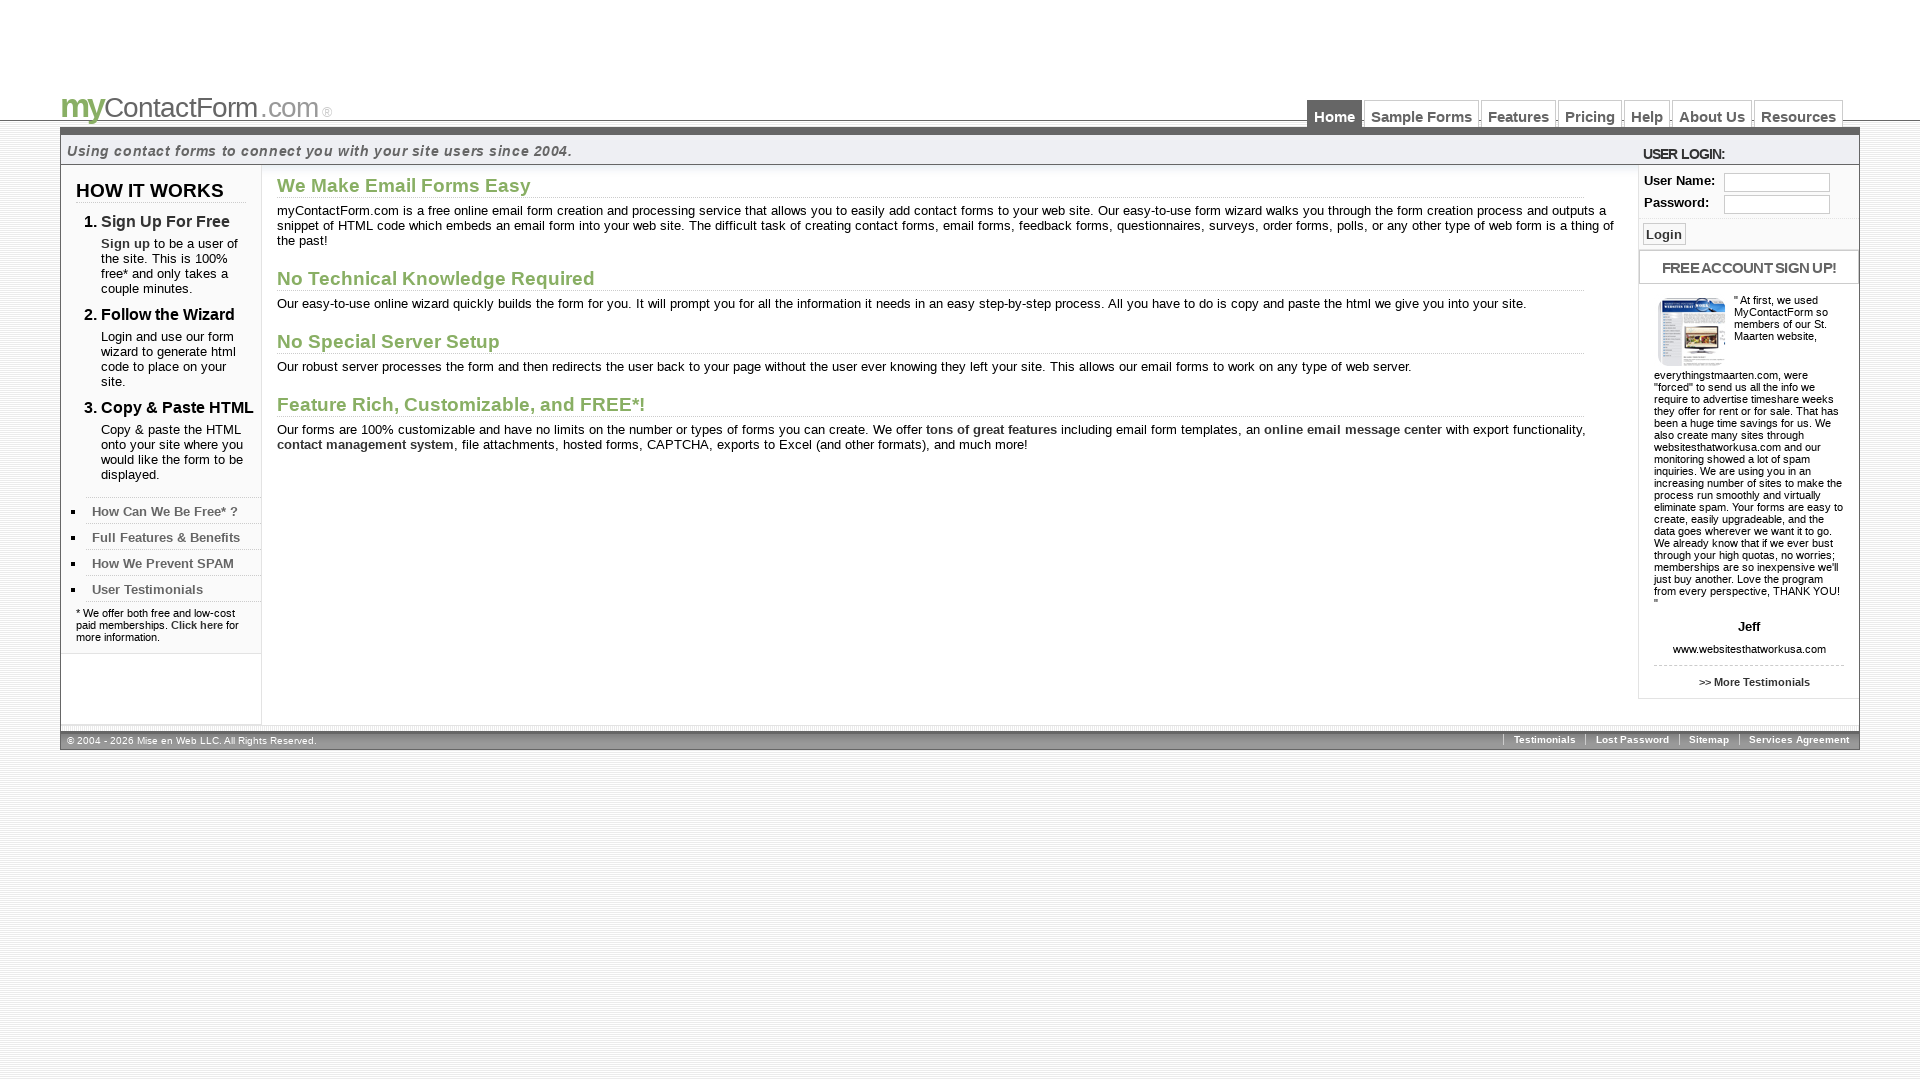

Retrieved page title: Free Contact and Email Forms - myContactForm.com
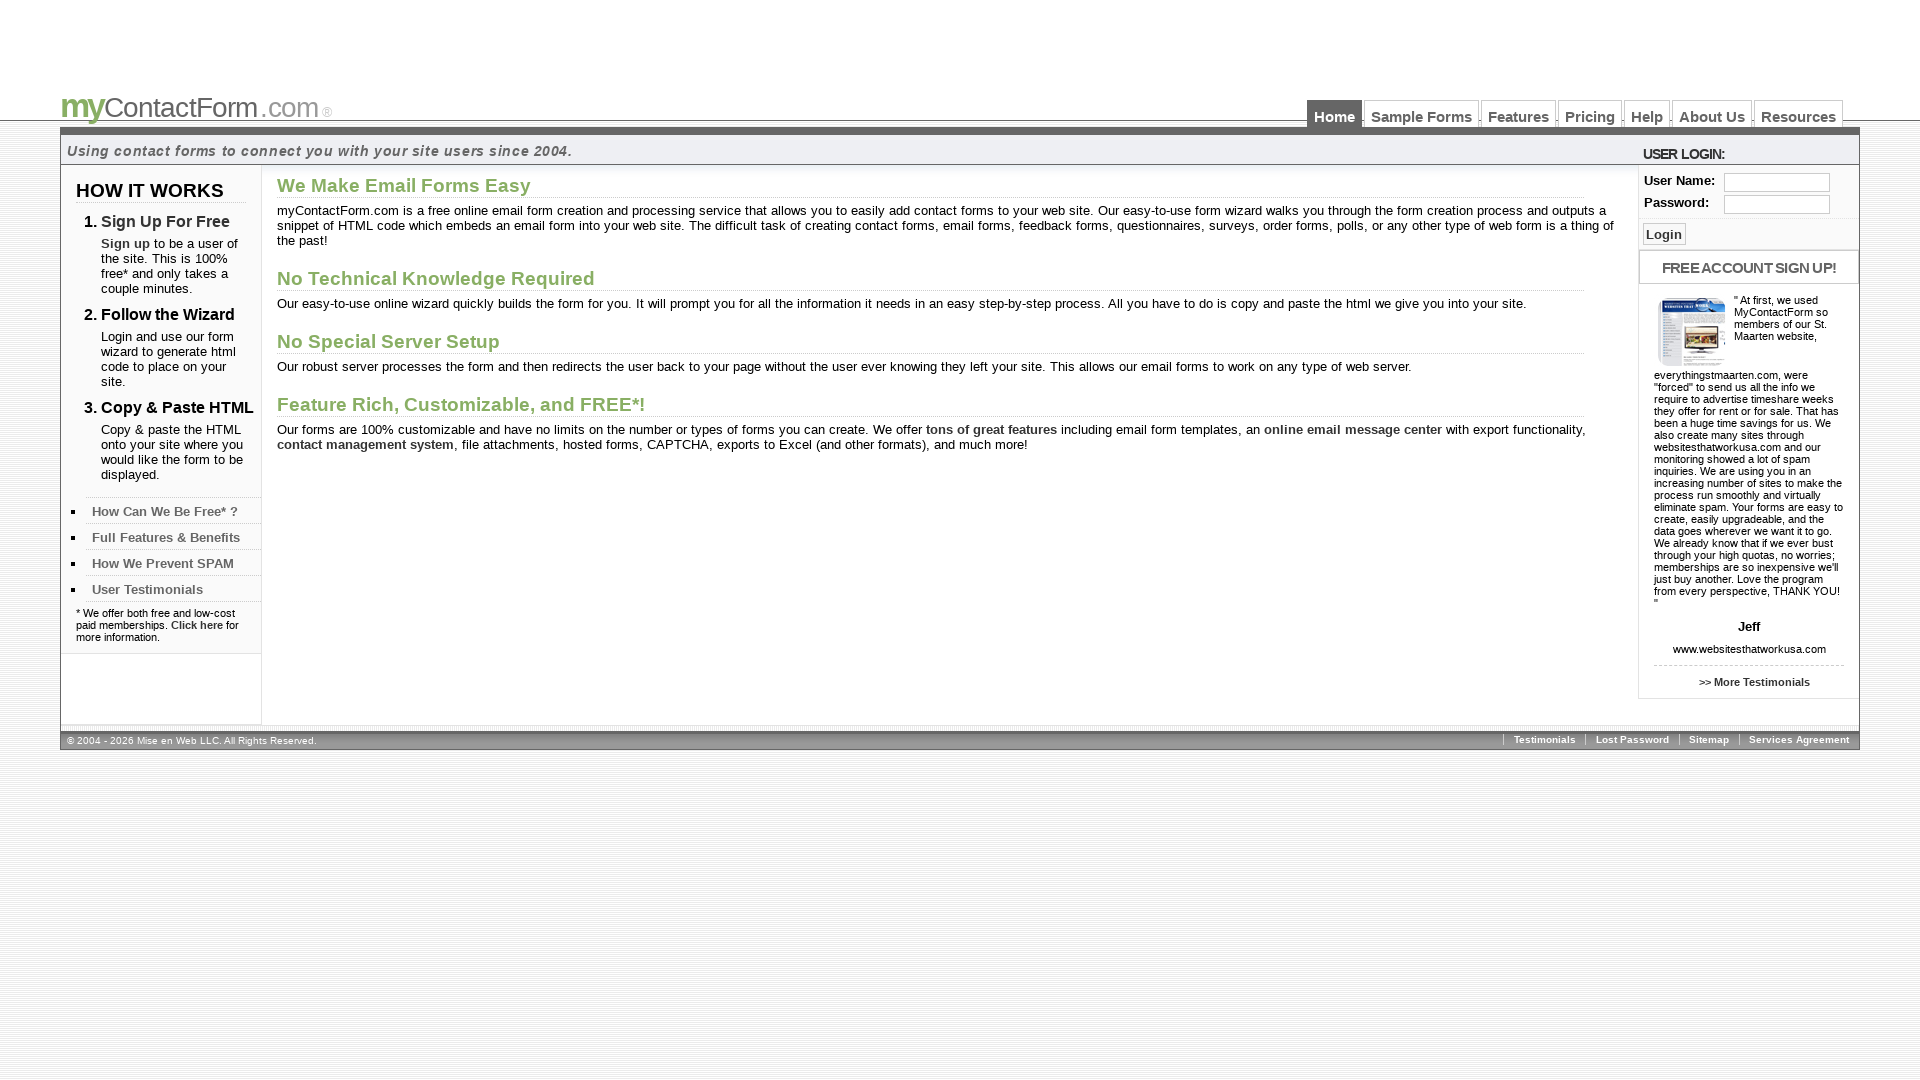

Verified page title contains 'Contact and Email Forms'
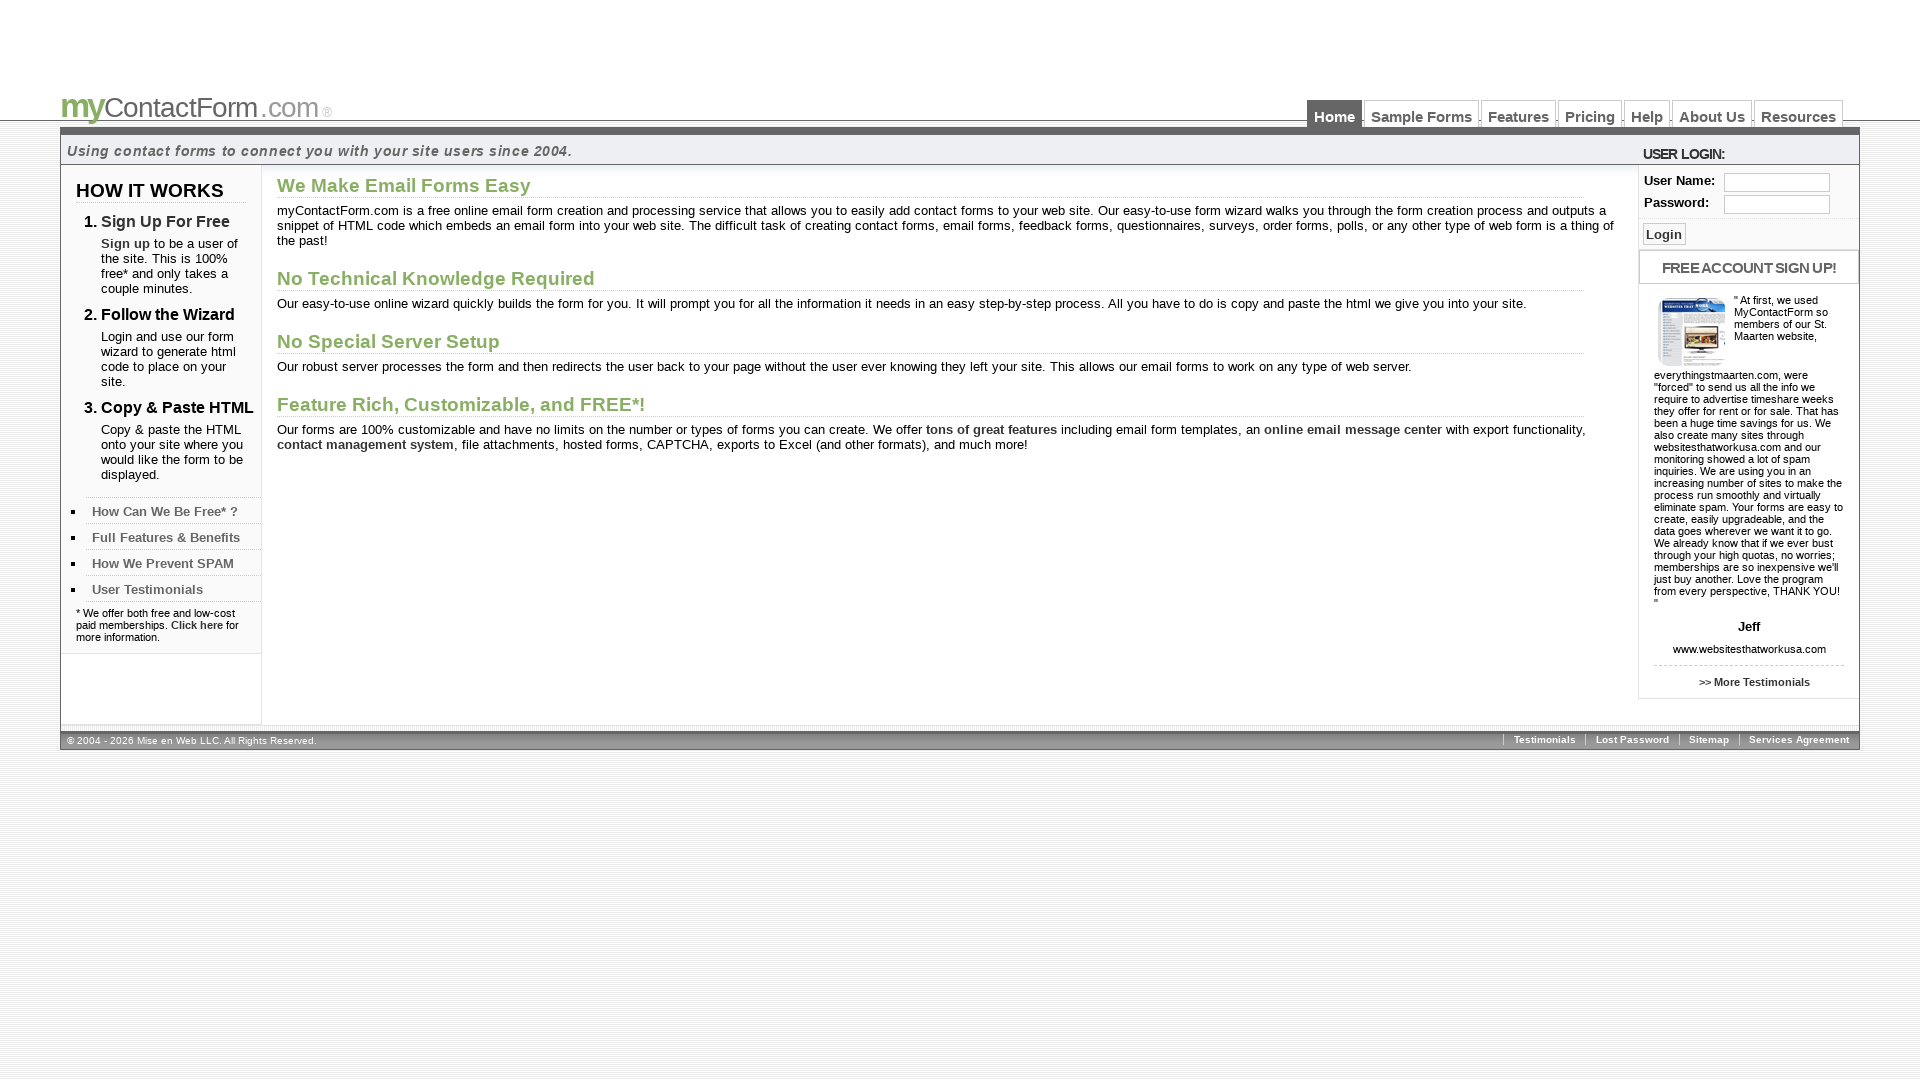

Current URL: https://www.mycontactform.com/
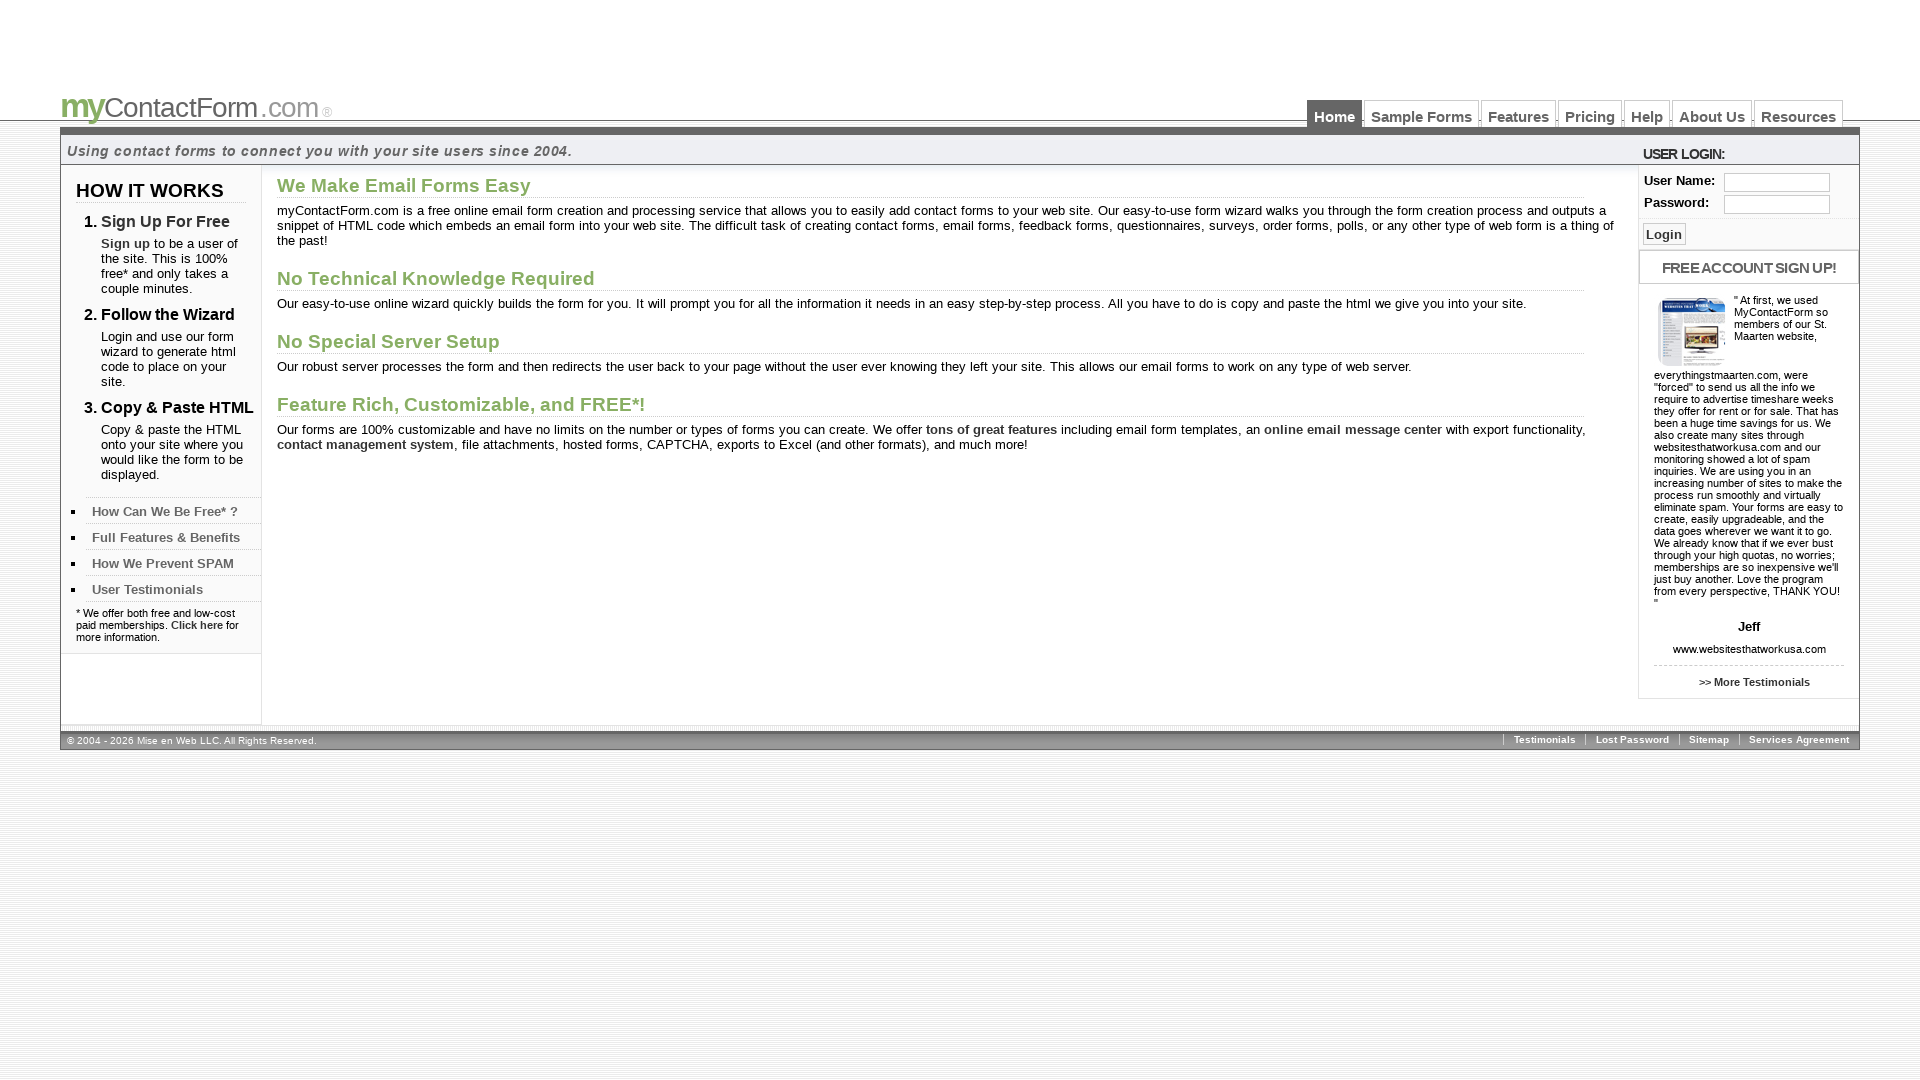

Clicked on 'Sample Forms' link at (1422, 114) on text=Sample Forms
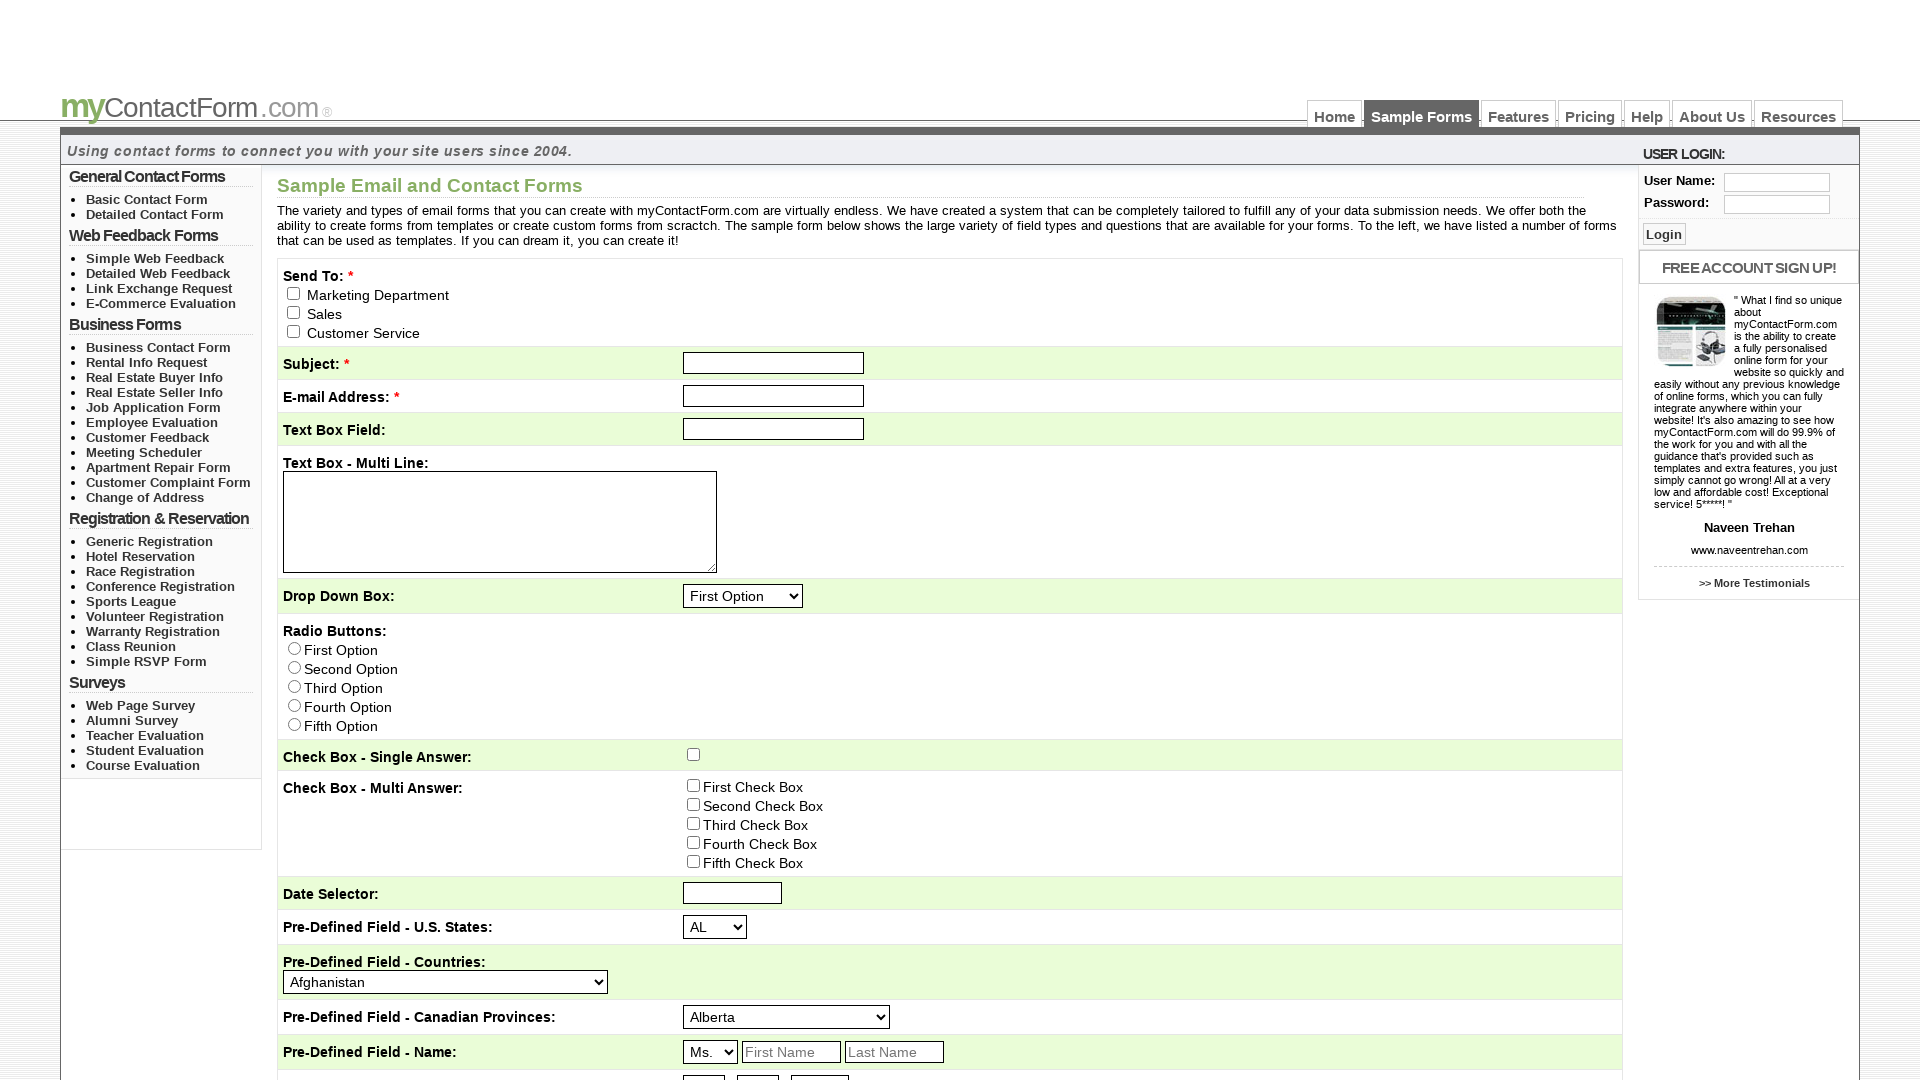

Navigated back to previous page
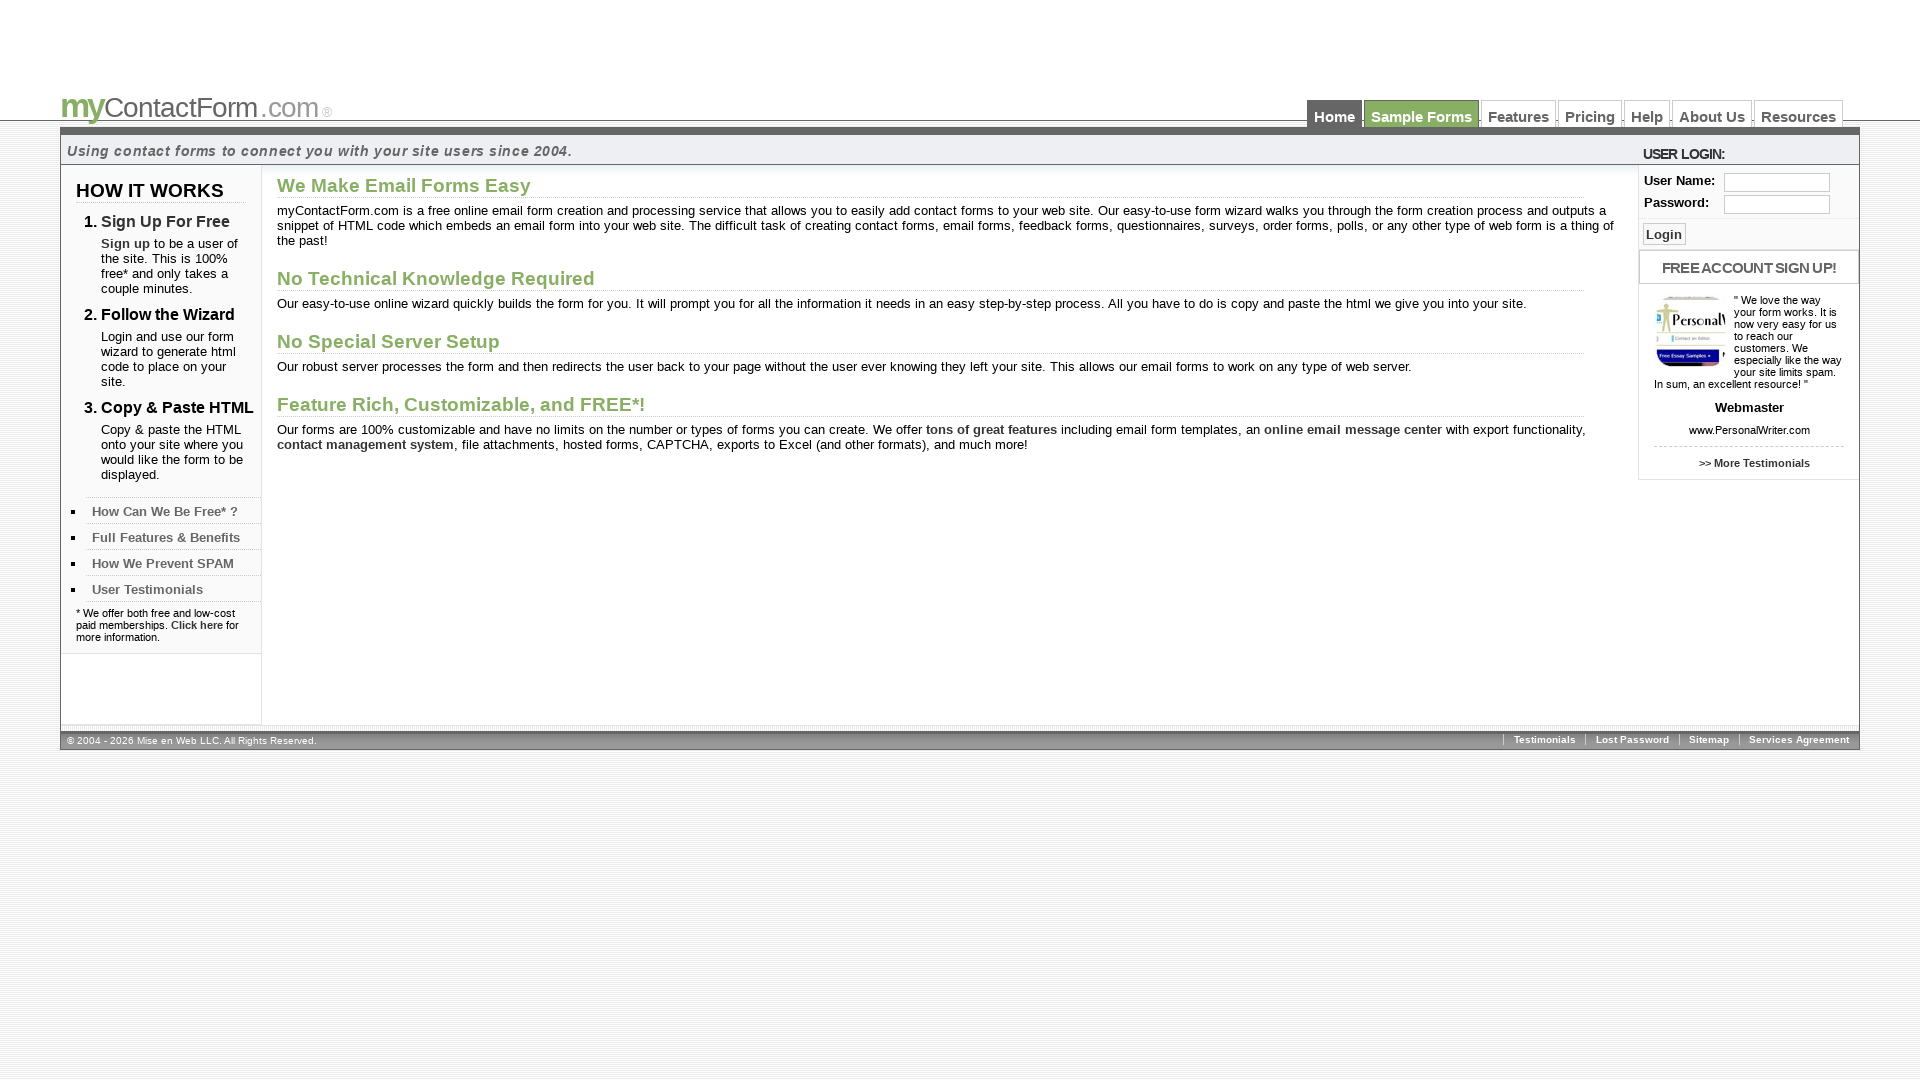

Navigated forward to Sample Forms page
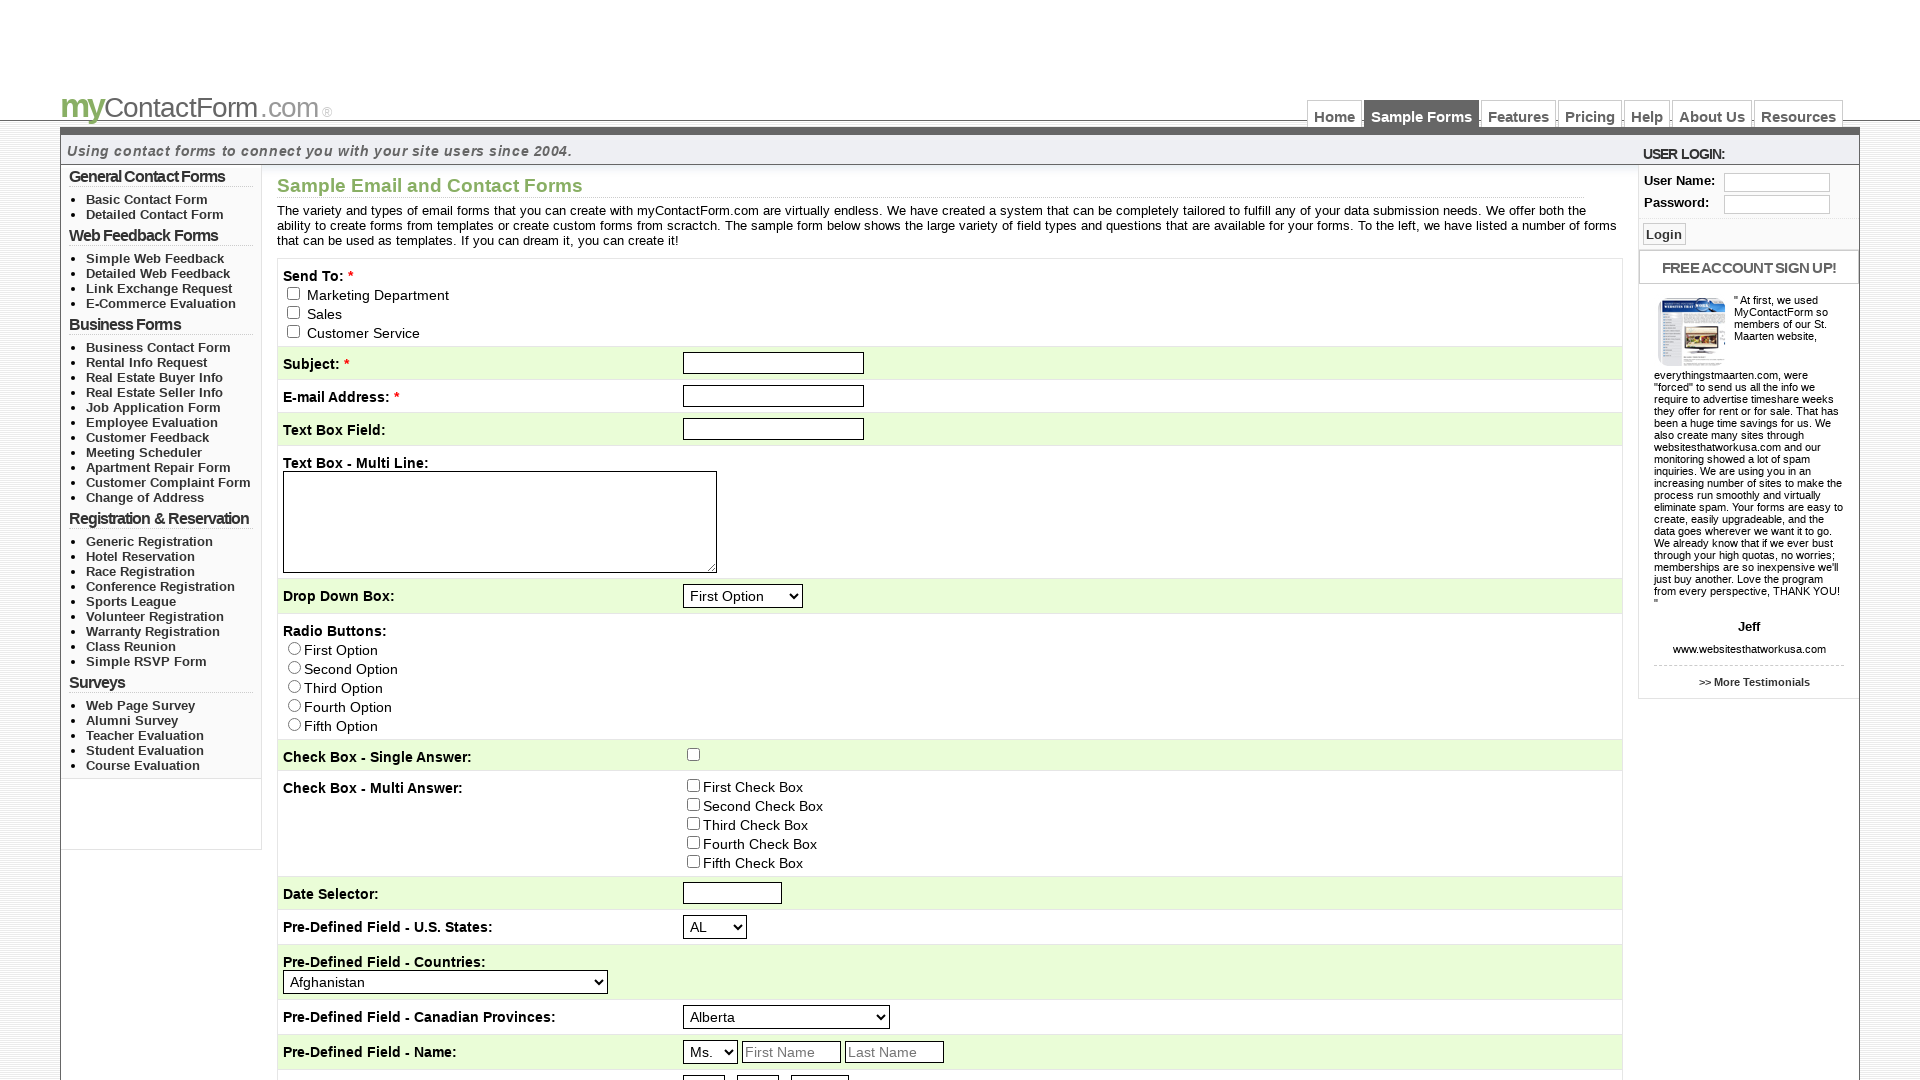

Refreshed the current page
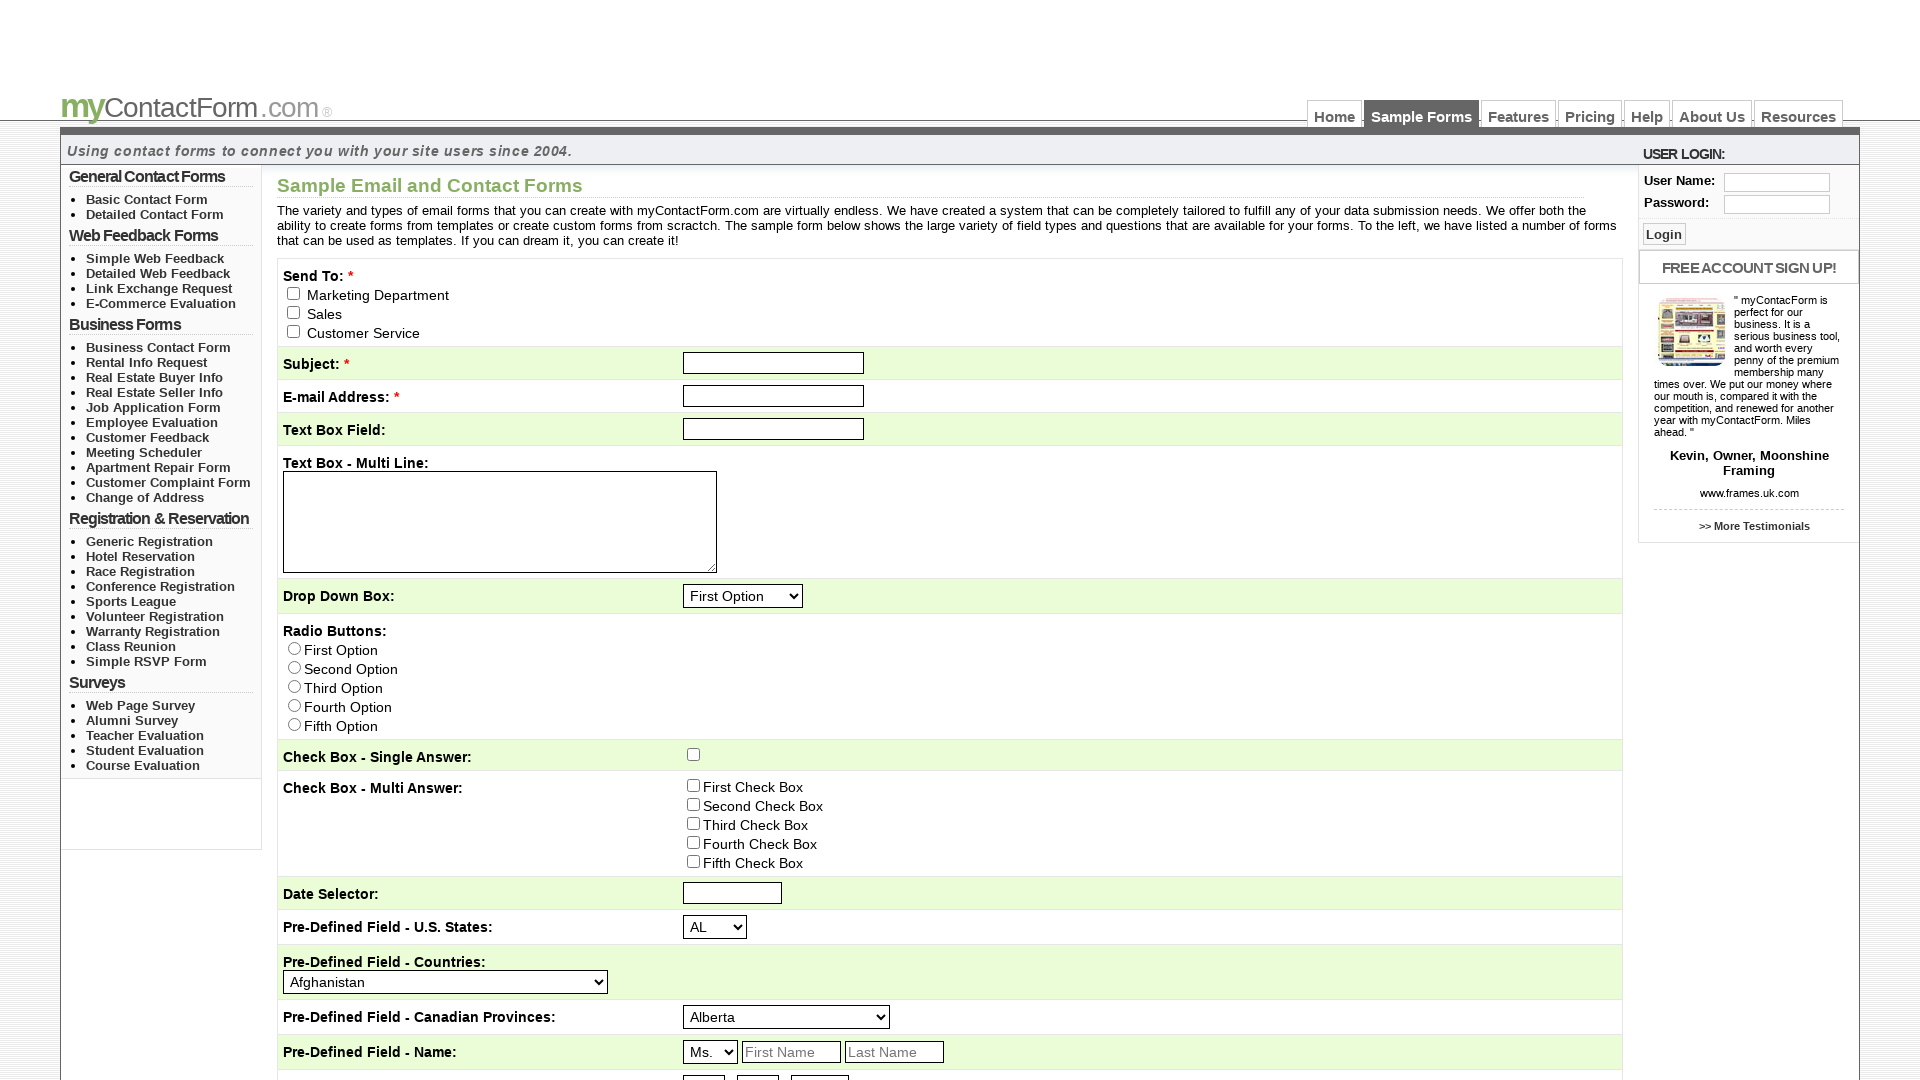

Final URL: https://www.mycontactform.com/samples.php
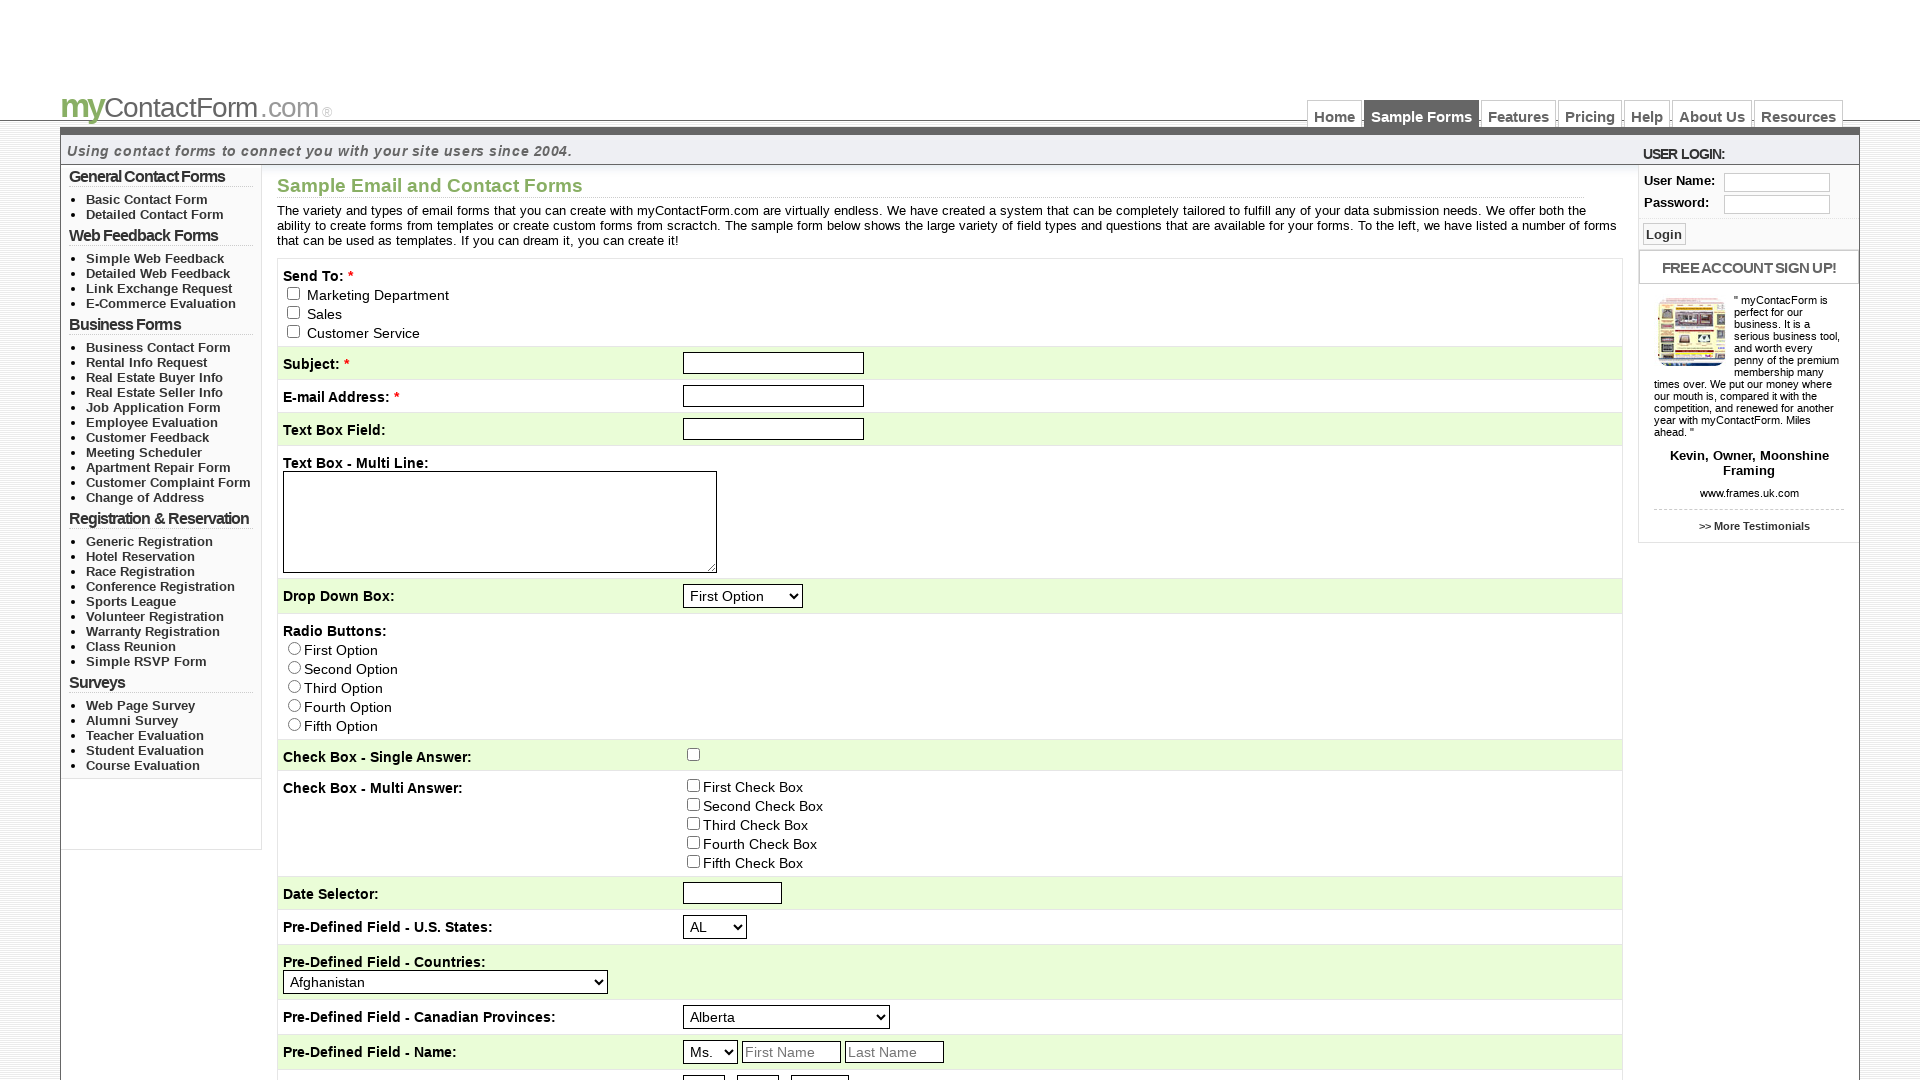

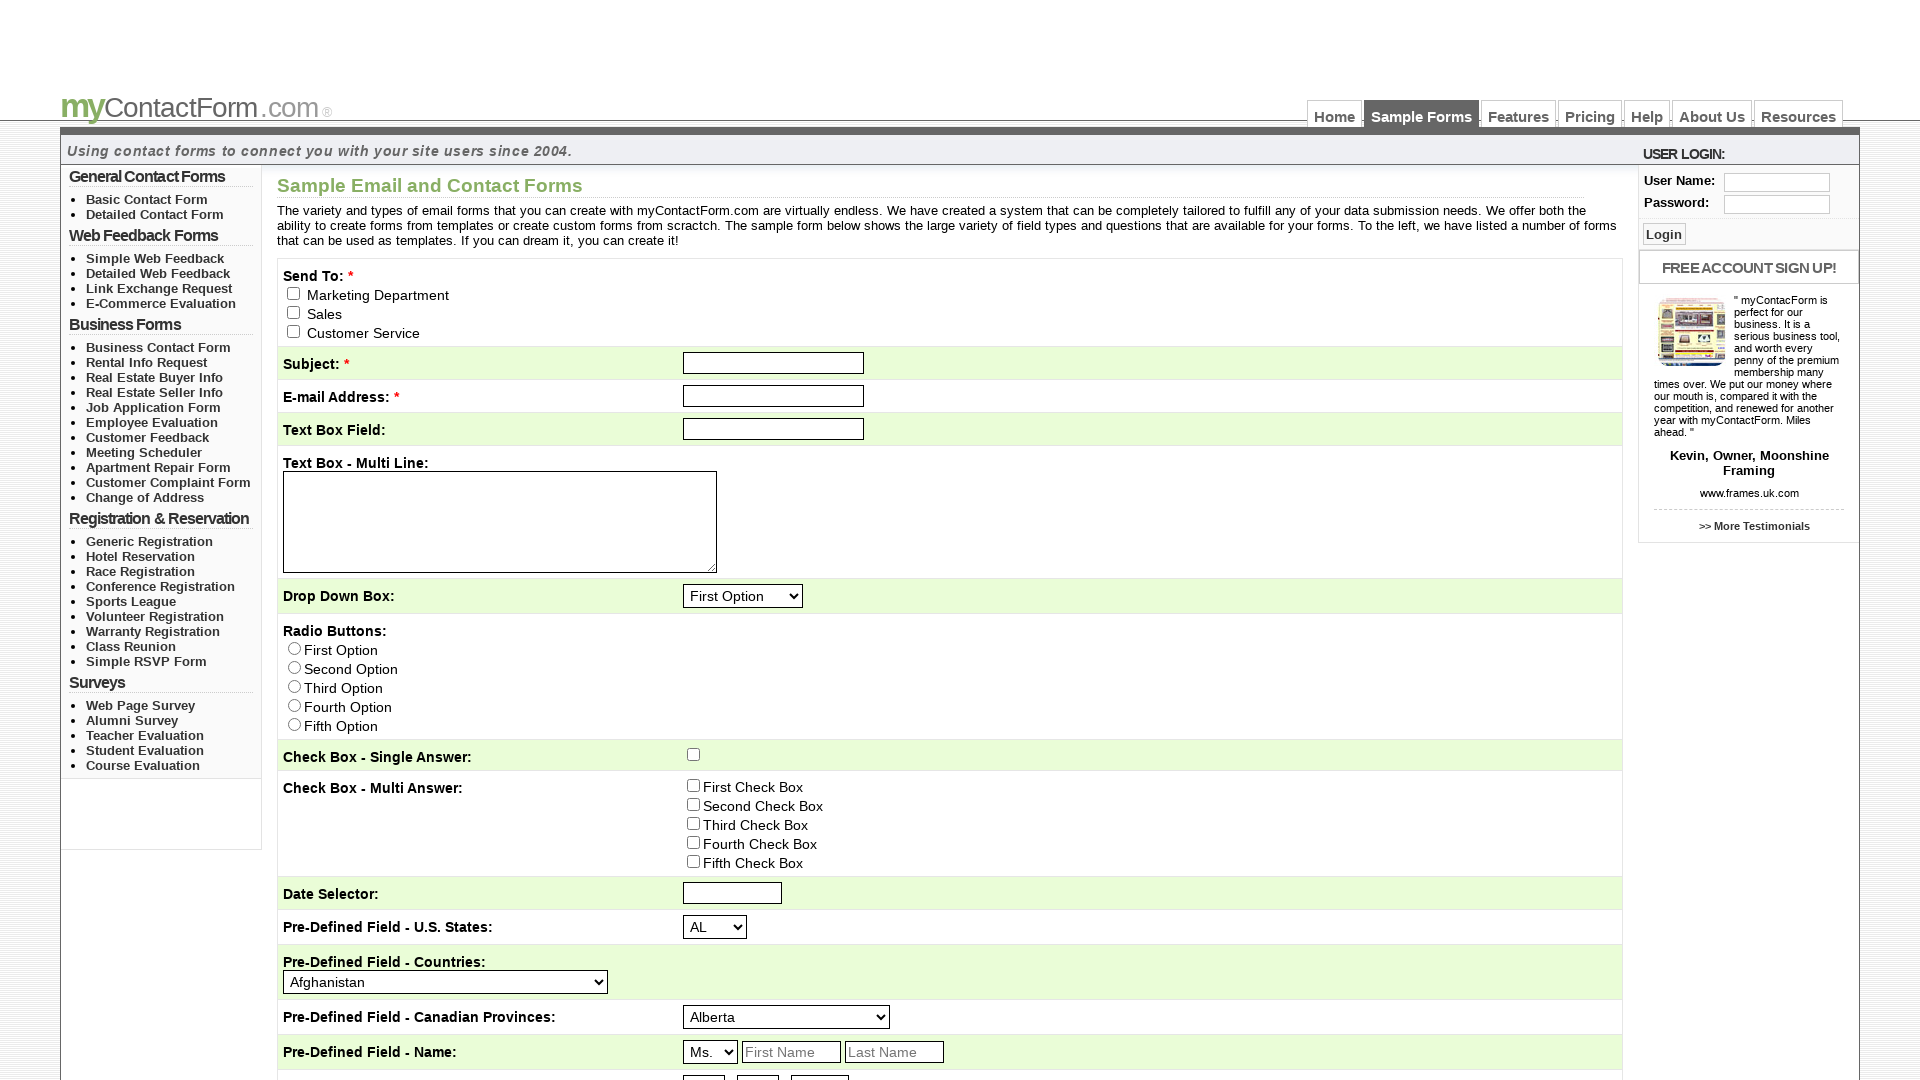